Tests window handling functionality by clicking a button that opens new windows with a delay and verifying multiple windows are opened

Starting URL: https://www.leafground.com/window.xhtml

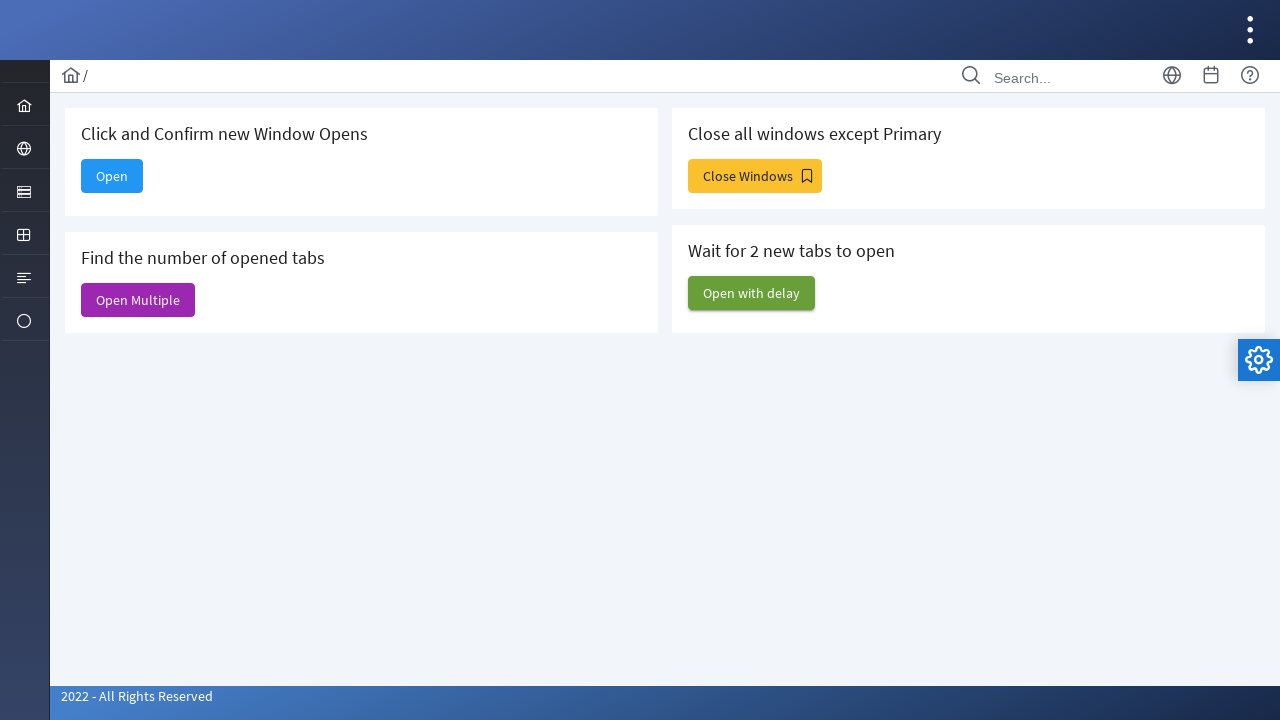

Clicked 'Open with delay' button to trigger window opening at (752, 293) on xpath=//span[text()='Open with delay']
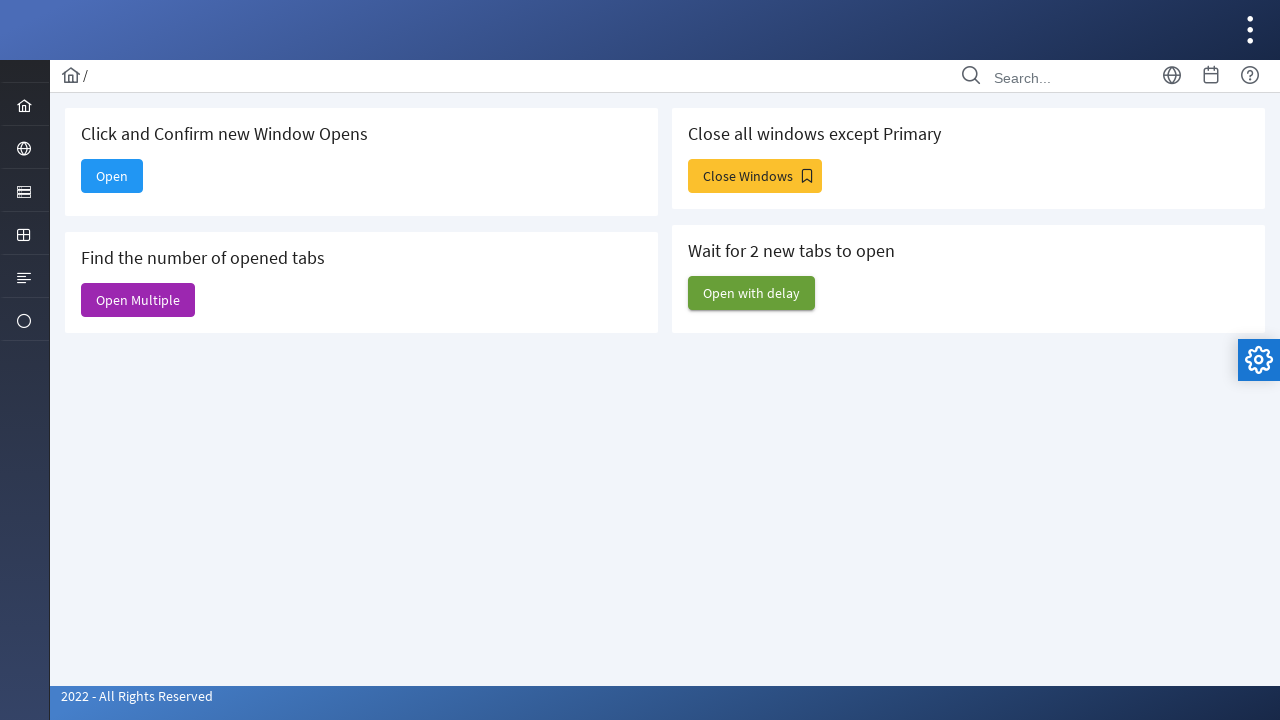

Waited 2 seconds for new windows to open
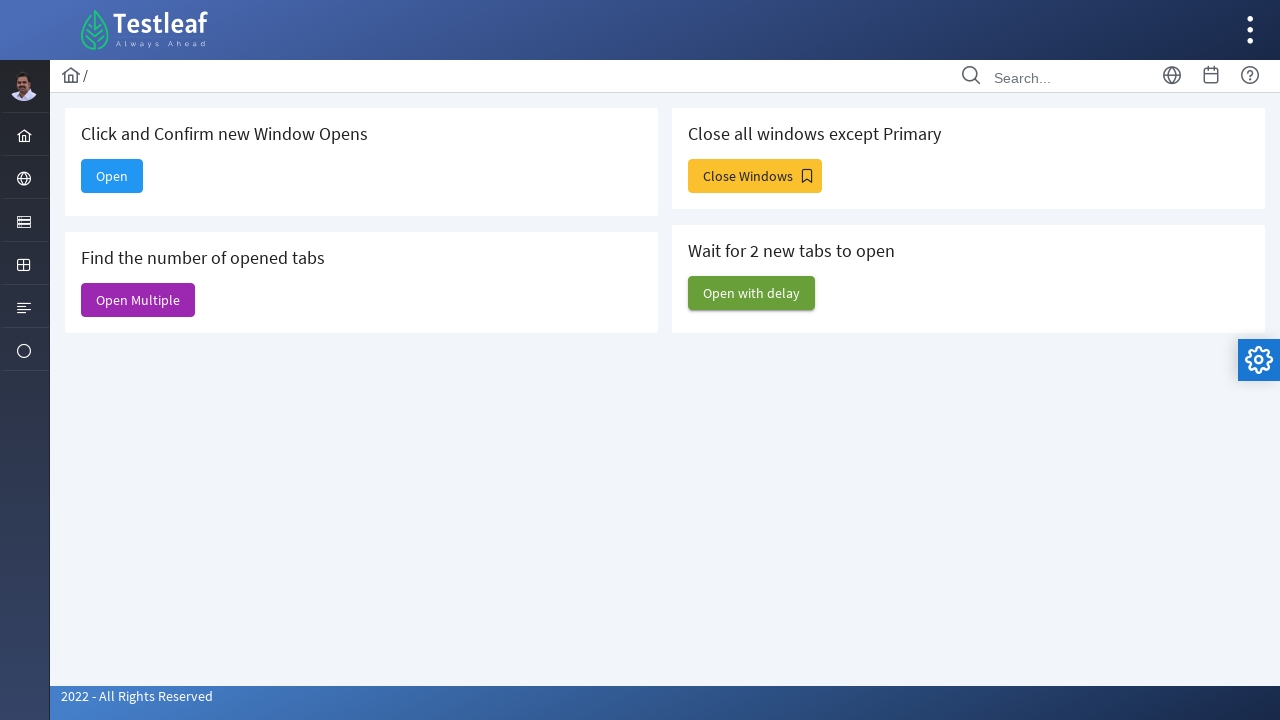

Retrieved all open pages from context - Total windows/tabs: 6
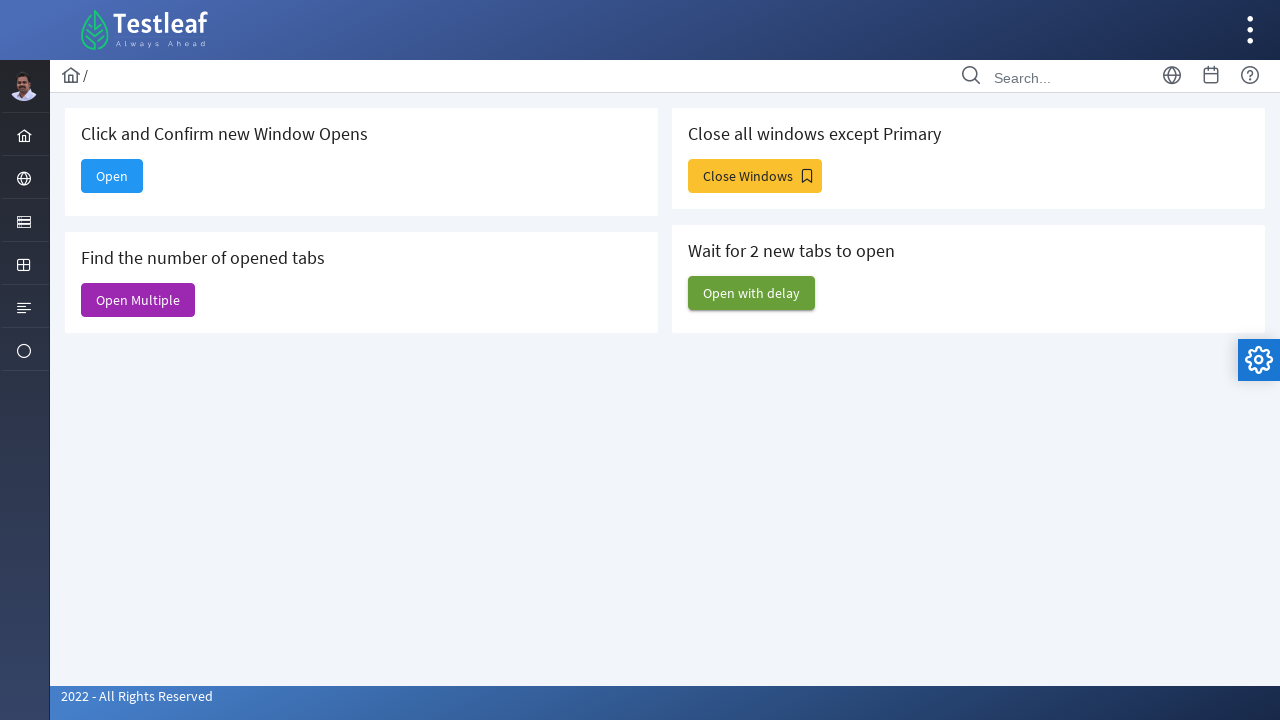

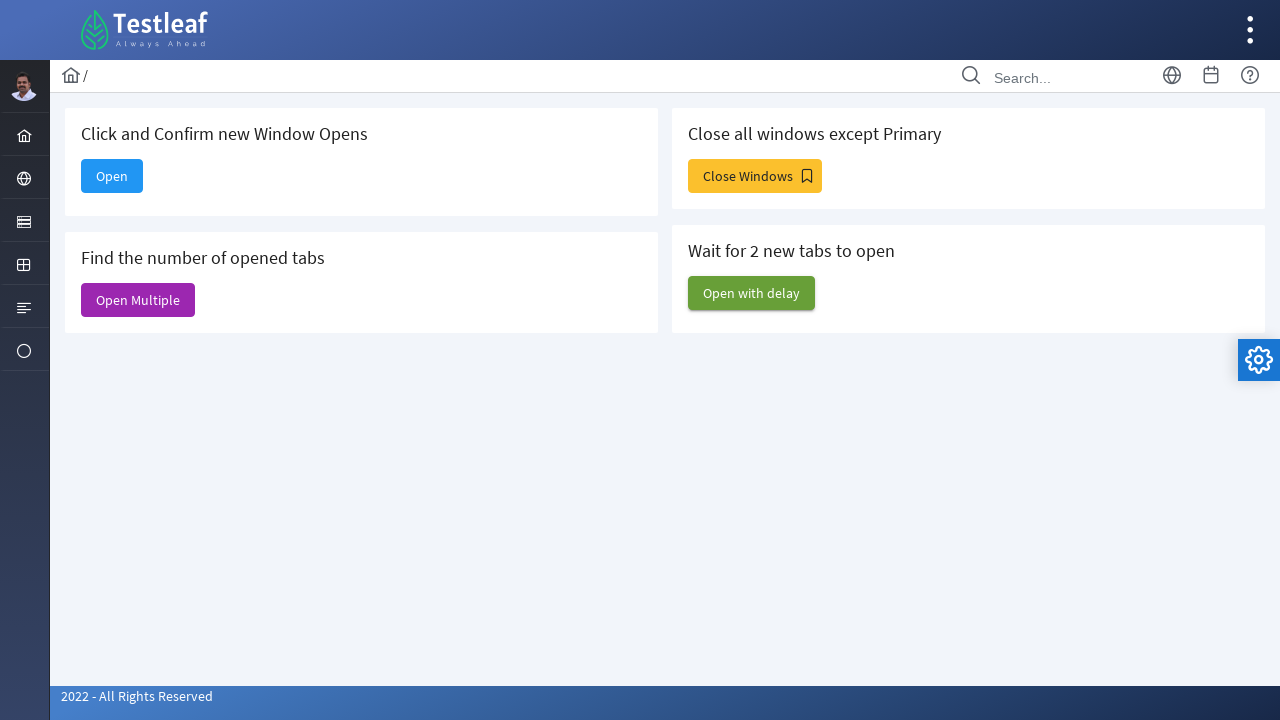